Scrolls down the page and interacts with a table to count rows and columns, then retrieves text from a specific row

Starting URL: https://rahulshettyacademy.com/AutomationPractice/

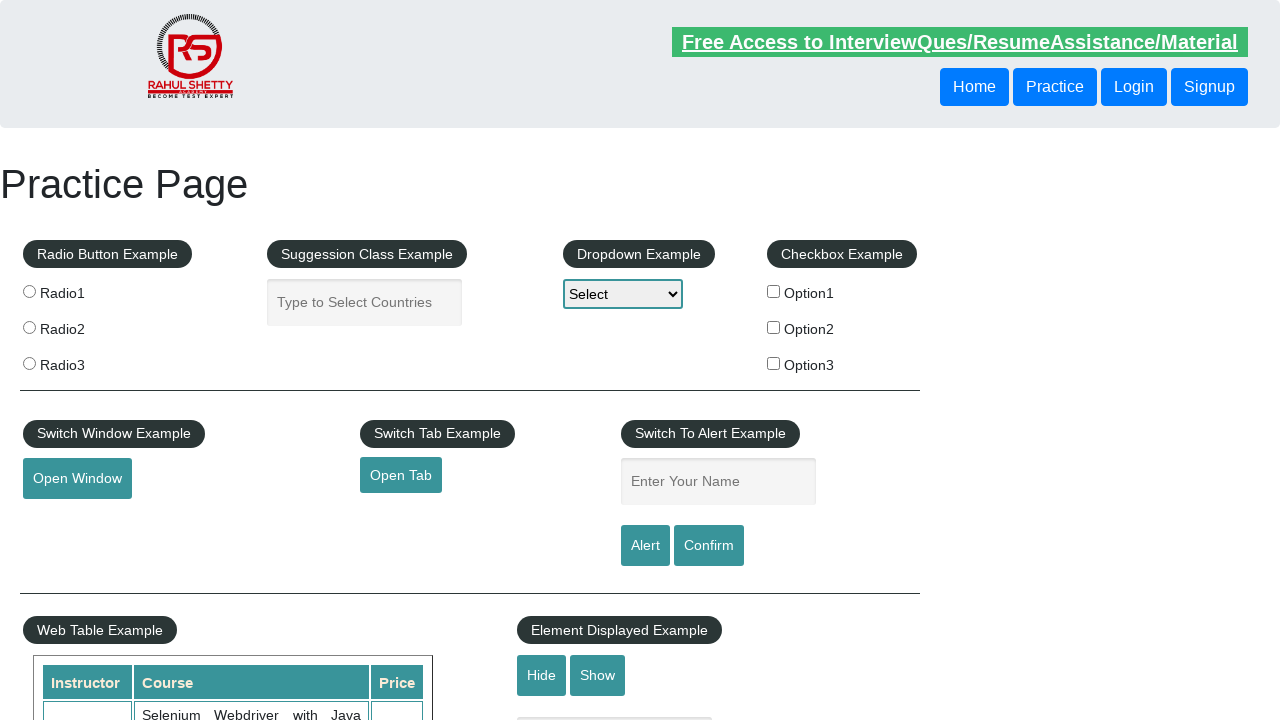

Scrolled down the page by 600 pixels
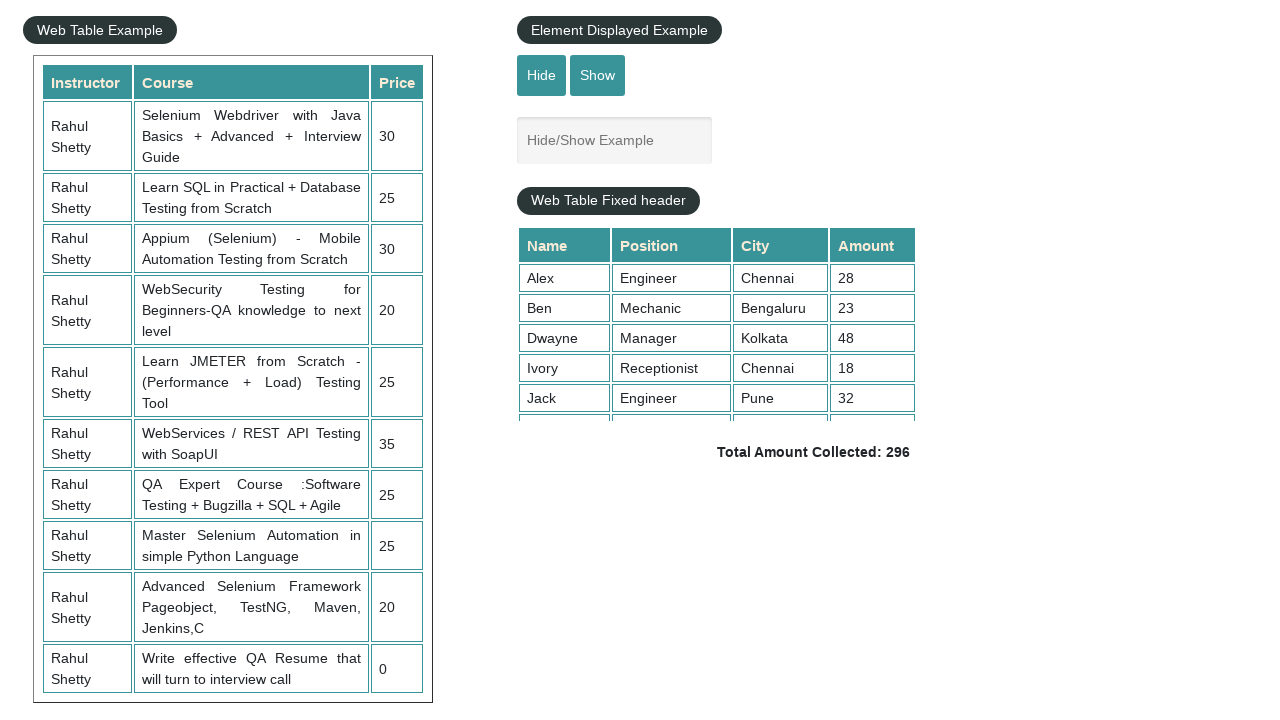

Waited for courses table to be visible
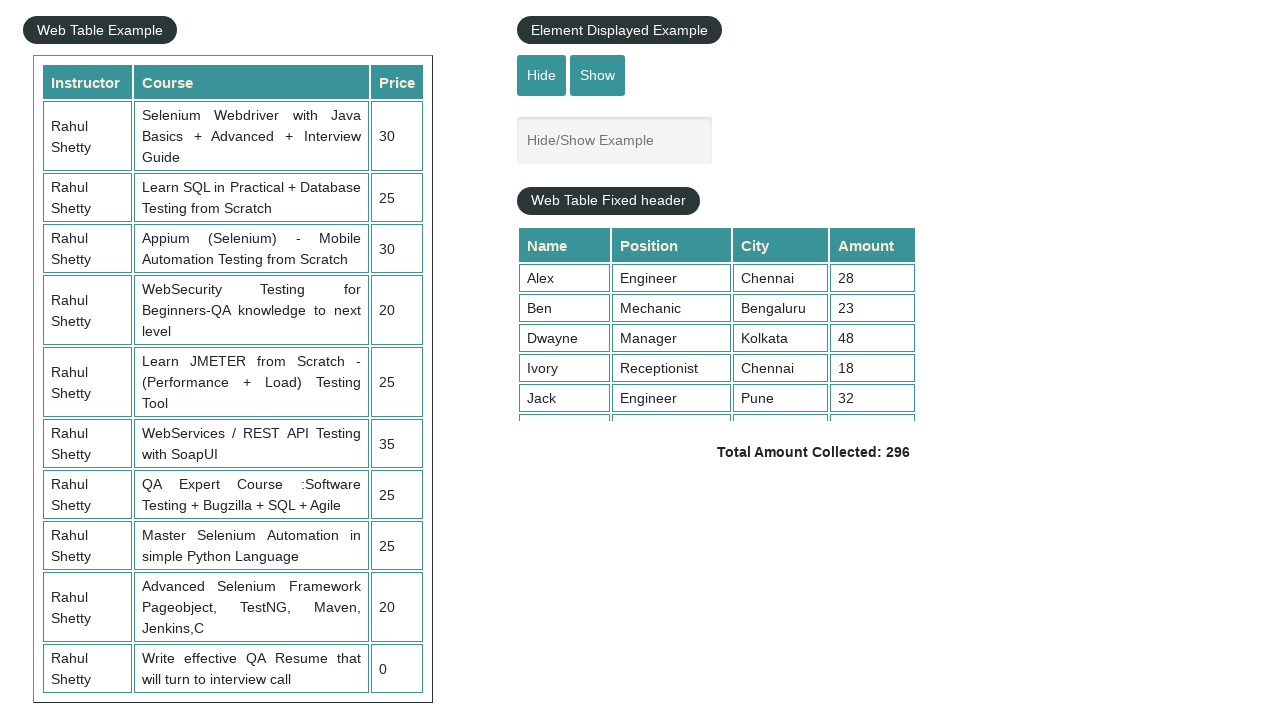

Retrieved all table rows - found 11 rows
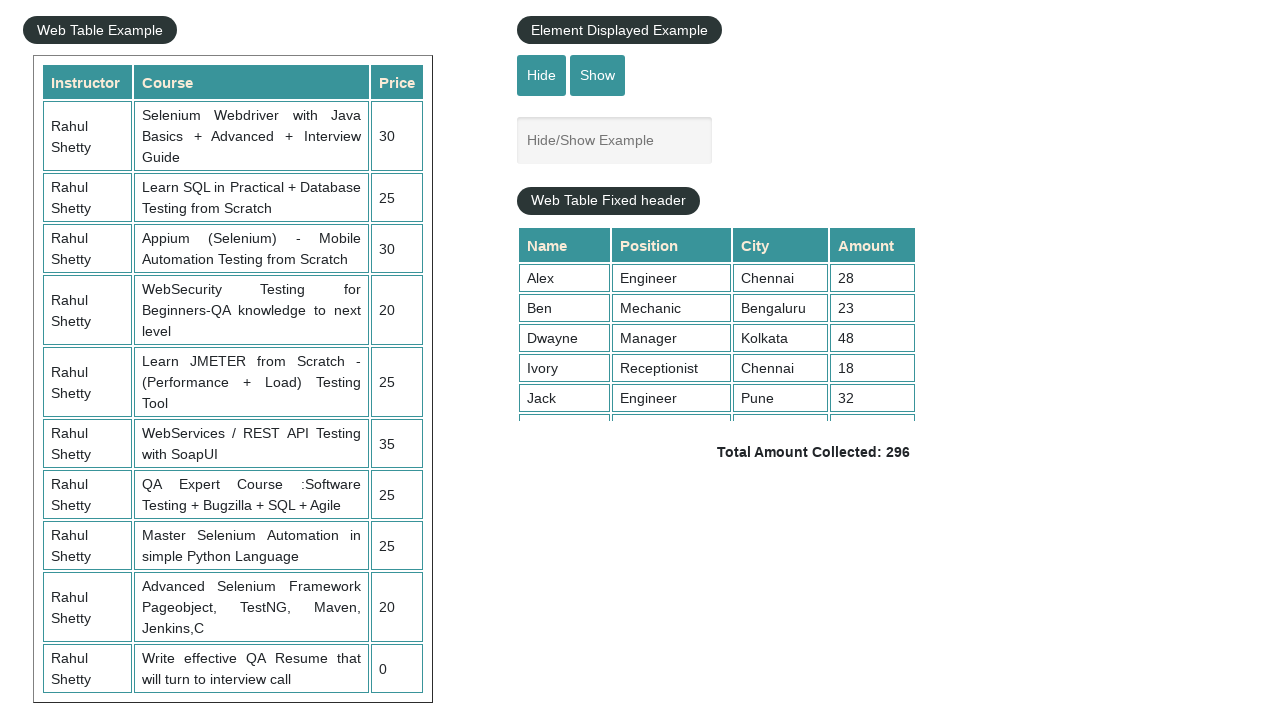

Retrieved all table column headers - found 3 columns
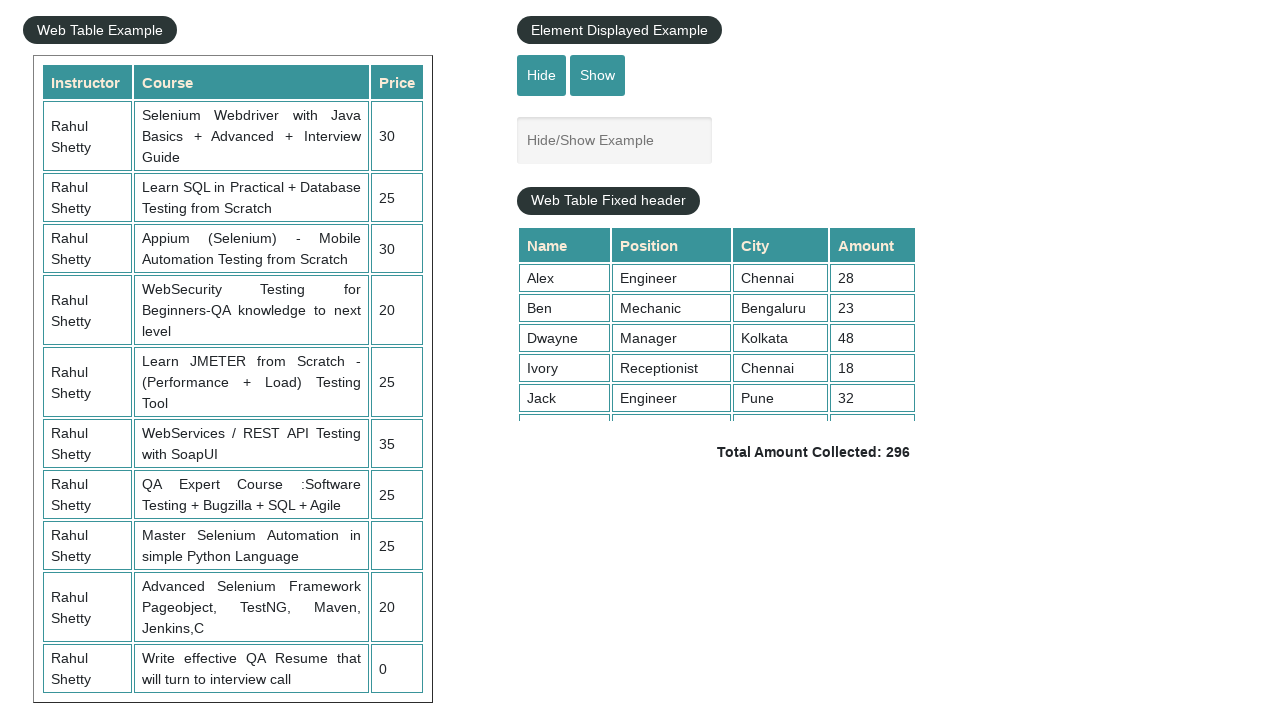

Retrieved text content from the 2nd data row of the table
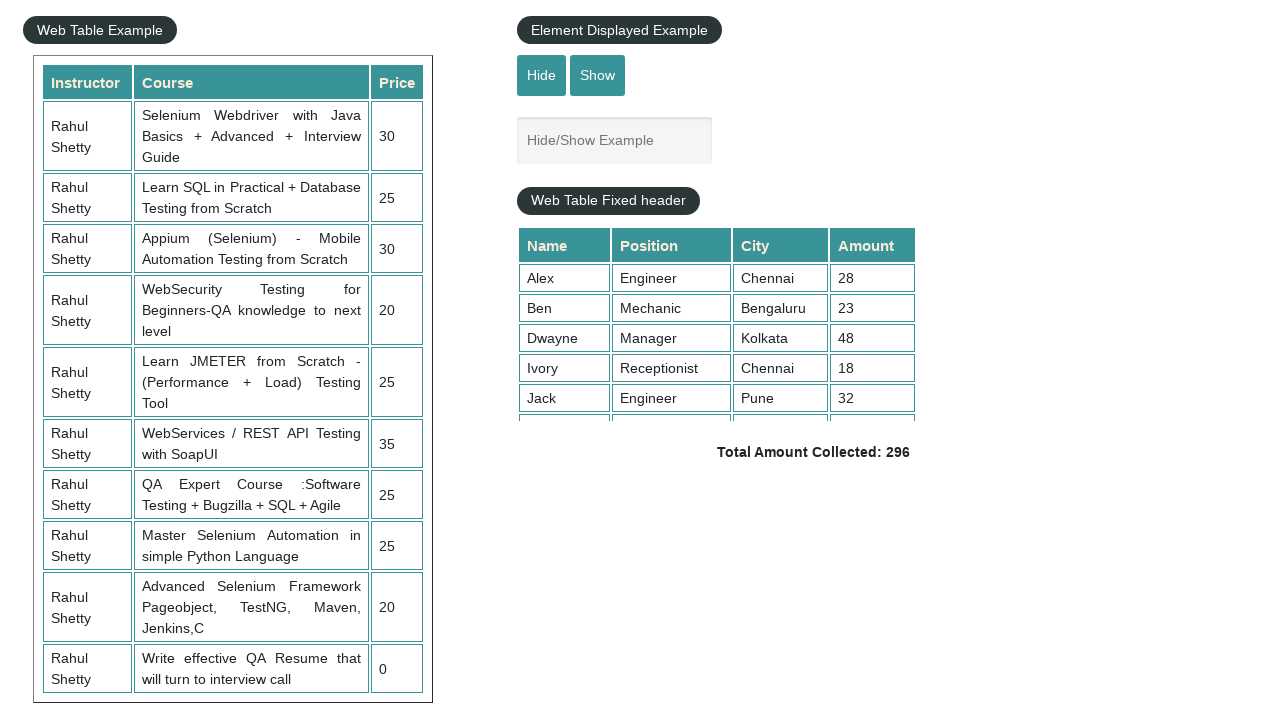

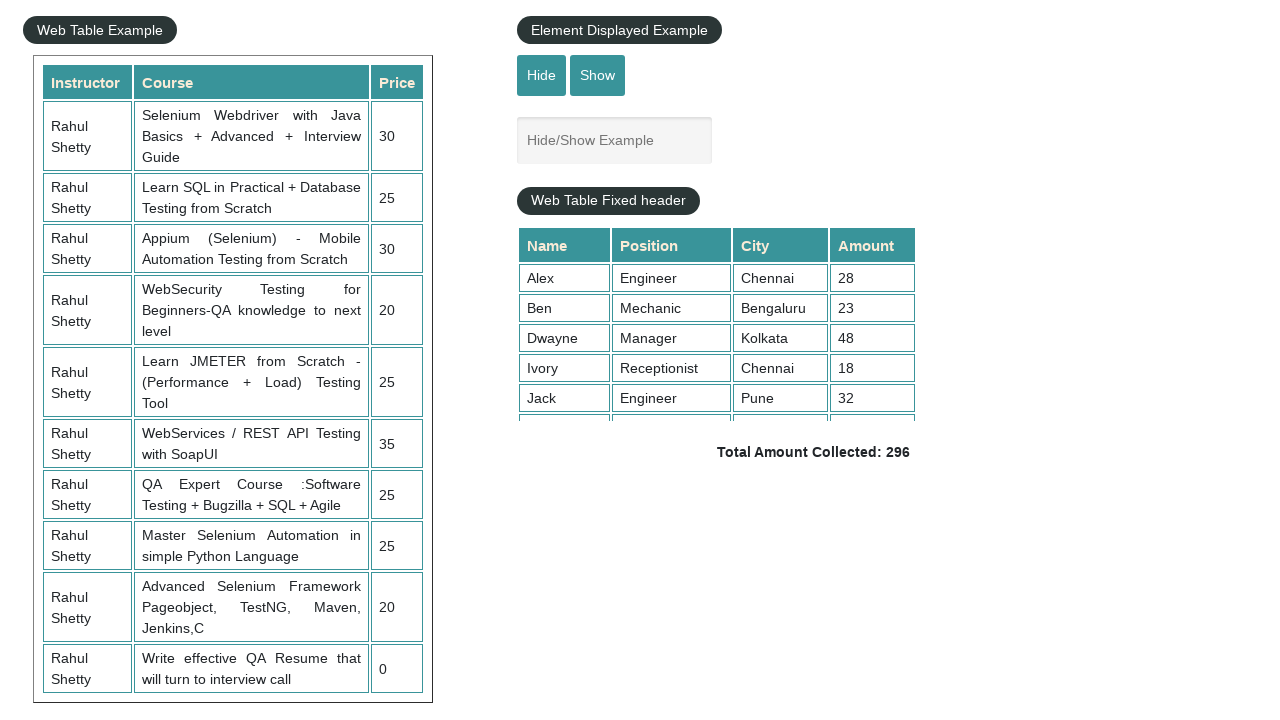